Navigates to a forex sentiment analysis tool page and clicks on a specific currency pair symbol to view its sentiment ratios.

Starting URL: https://fxssi.com/tools/current-ratio?filter=AUDJPY

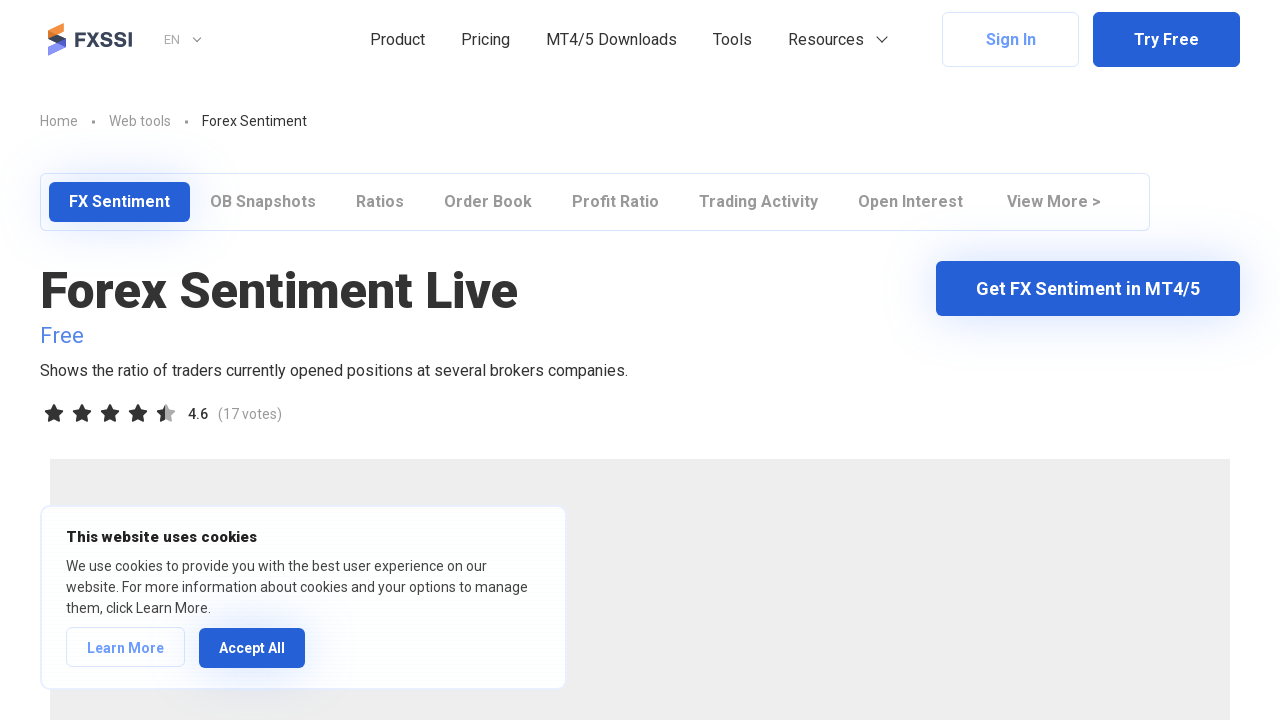

Waited for tool buttons to load on AUDJPY sentiment analysis page
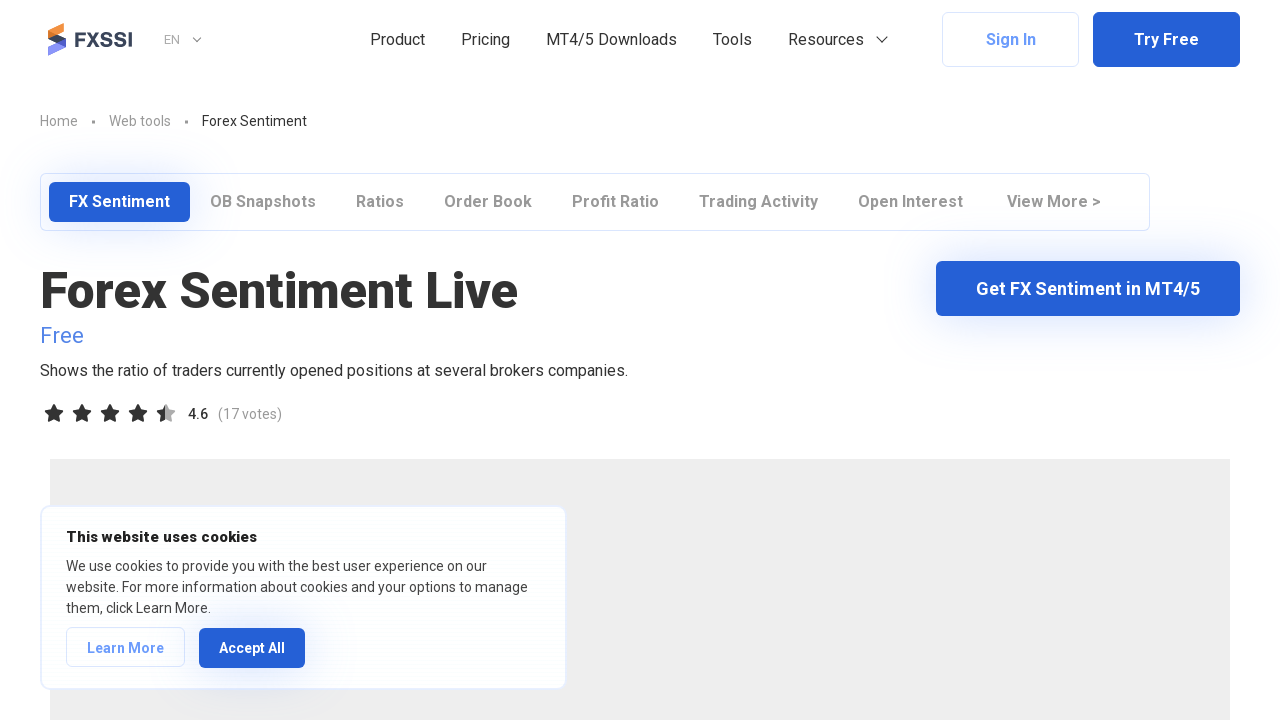

Clicked on EURUSD currency pair symbol at (955, 360) on div.tool-button:text("EURUSD")
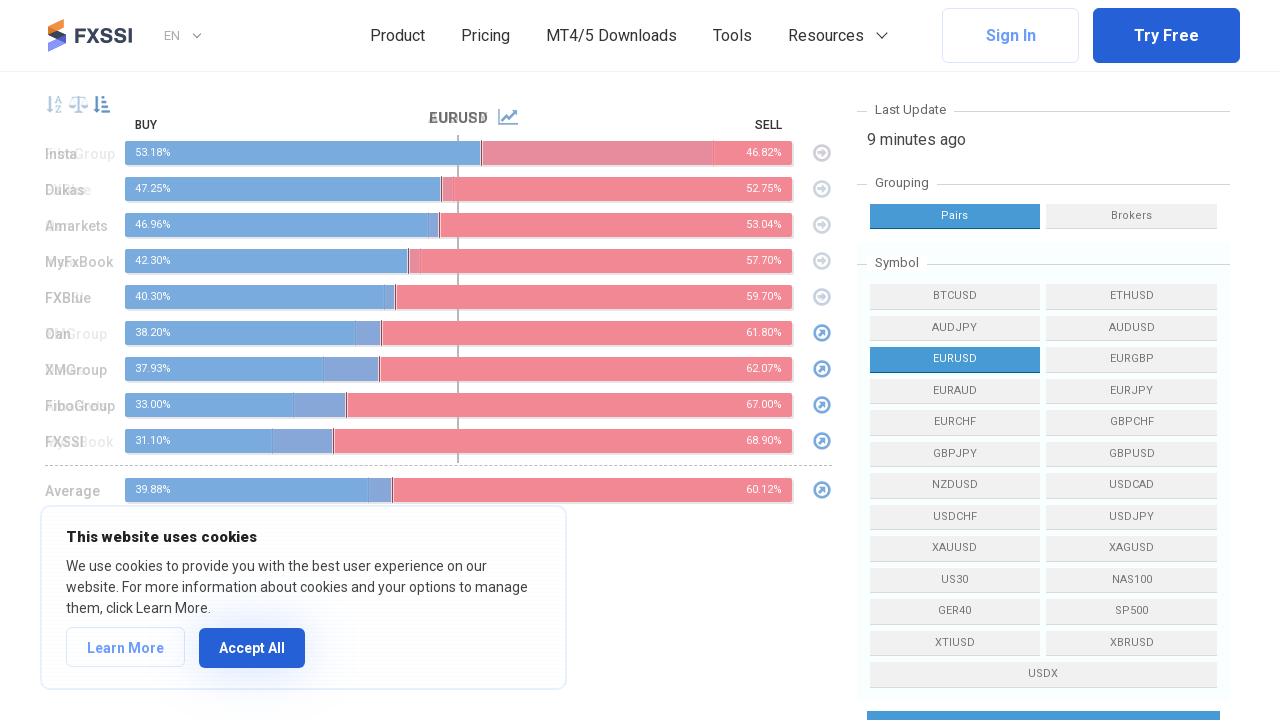

Sentiment ratio data loaded for selected currency pair
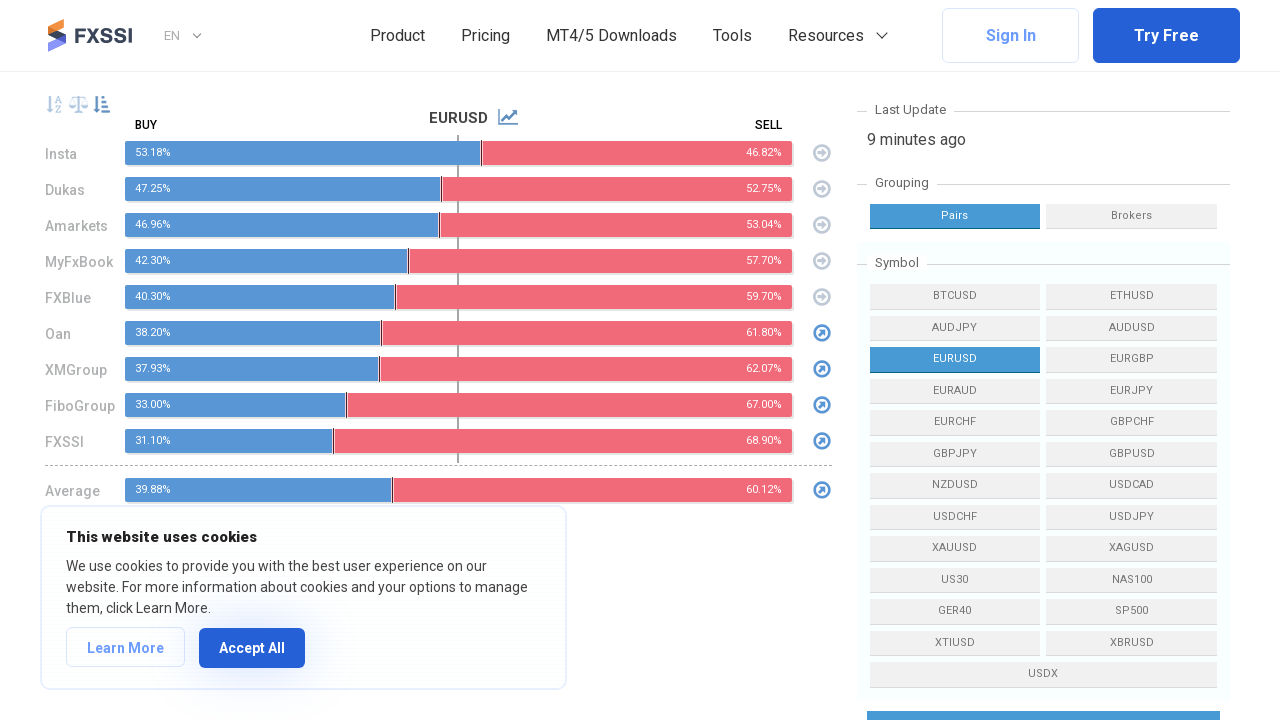

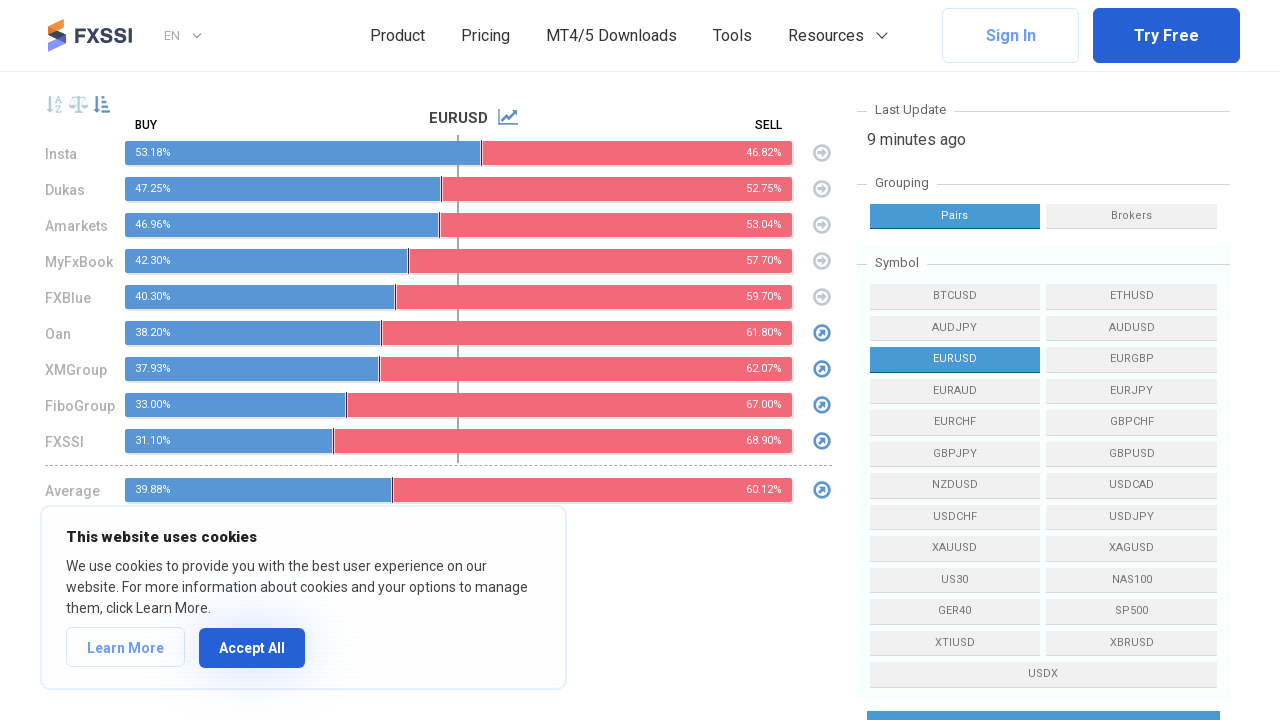